Tests browser window handling functionality by navigating to the Alerts, Frame & Windows section, then testing new tab, new window, and new window message buttons, verifying that new windows/tabs open correctly and contain expected content.

Starting URL: https://demoqa.com/

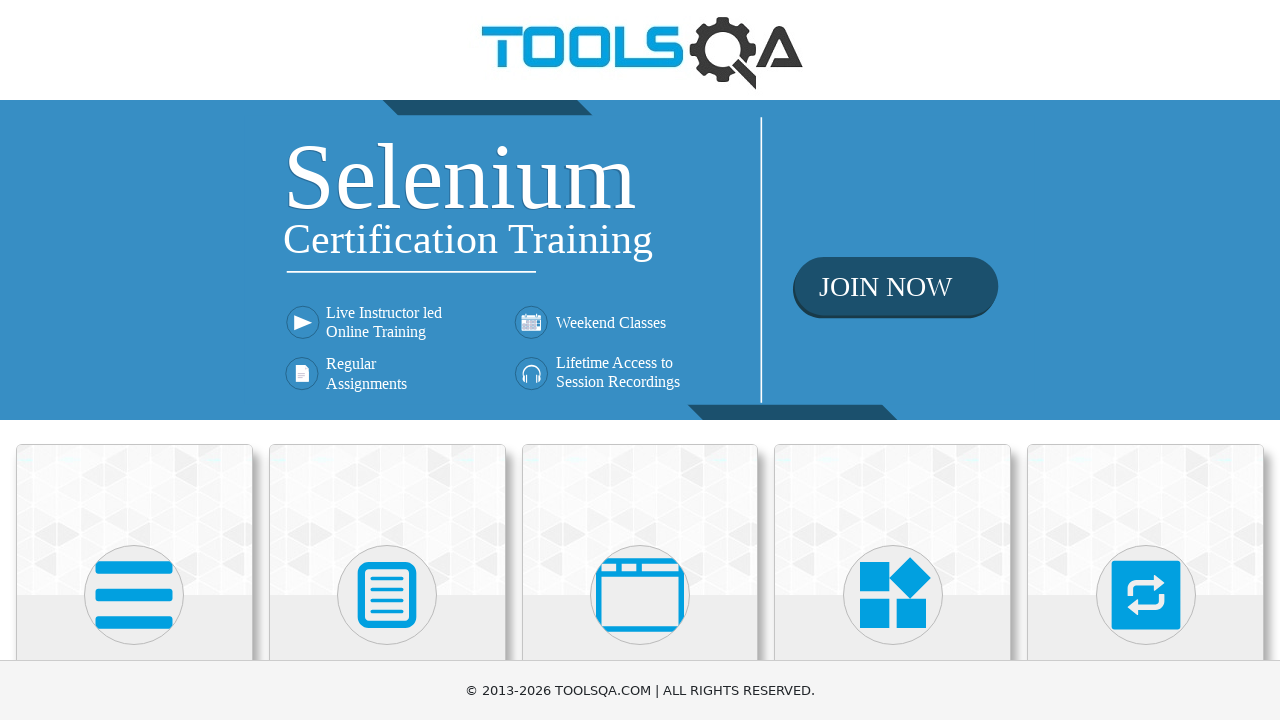

Located 'Alerts, Frame & Windows' menu element
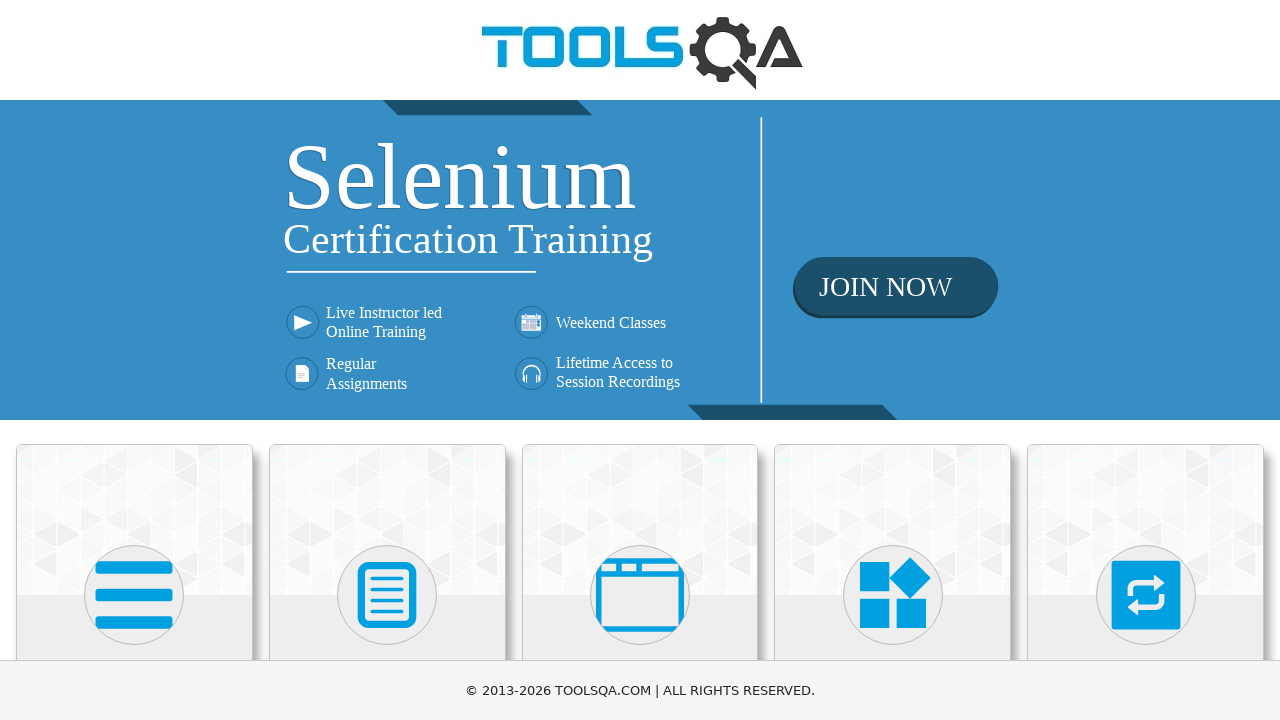

Scrolled 'Alerts, Frame & Windows' menu into view
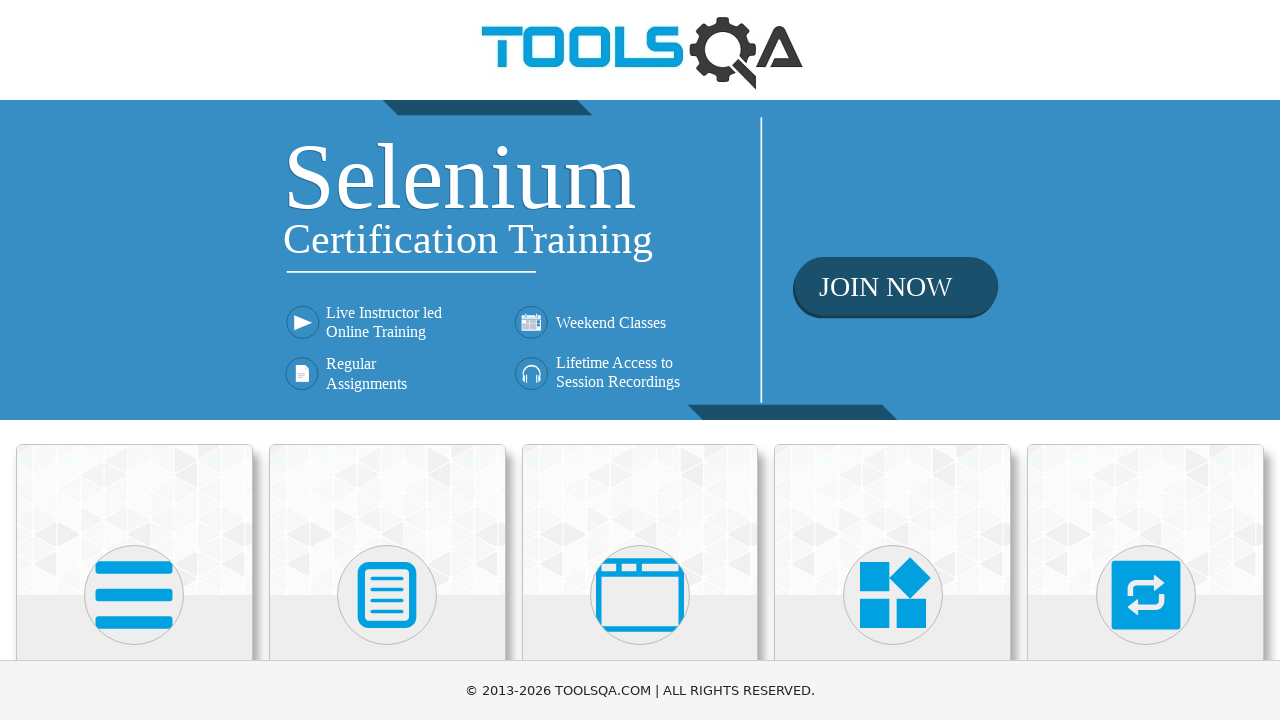

Clicked 'Alerts, Frame & Windows' menu at (640, 360) on xpath=//h5[text()='Alerts, Frame & Windows']
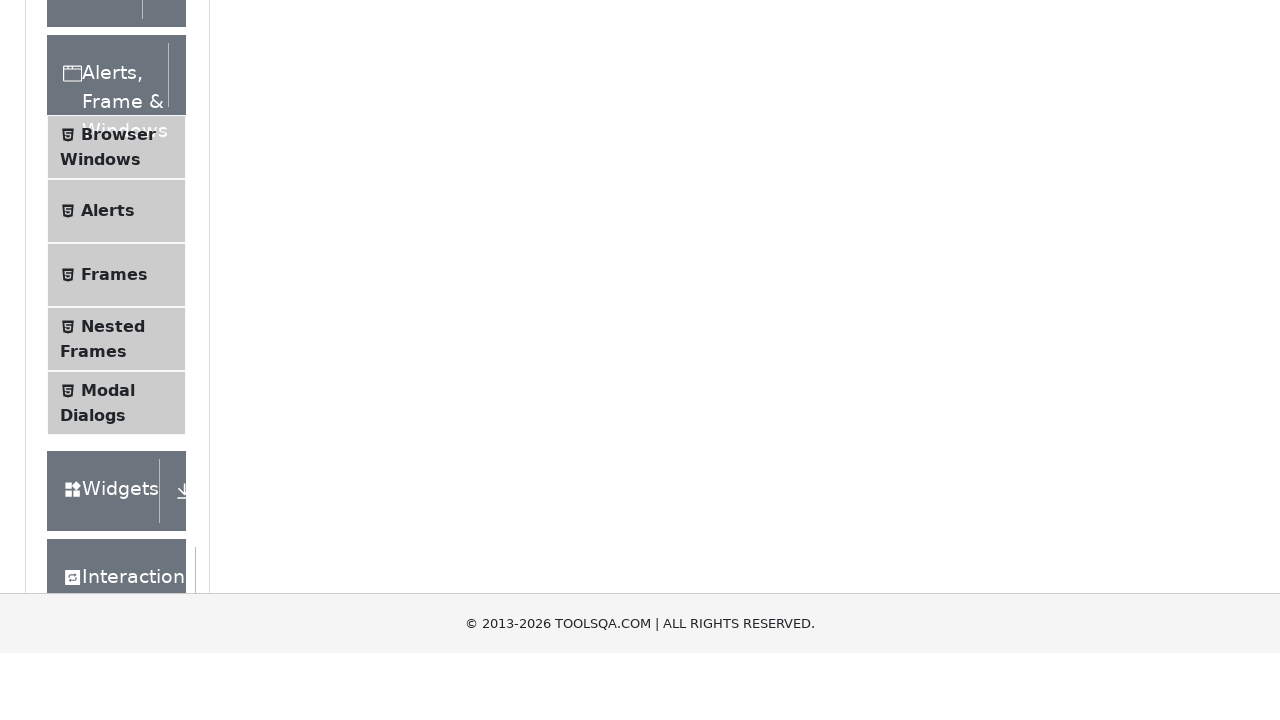

Clicked 'Browser Windows' submenu at (118, 424) on xpath=//span[text()='Browser Windows']
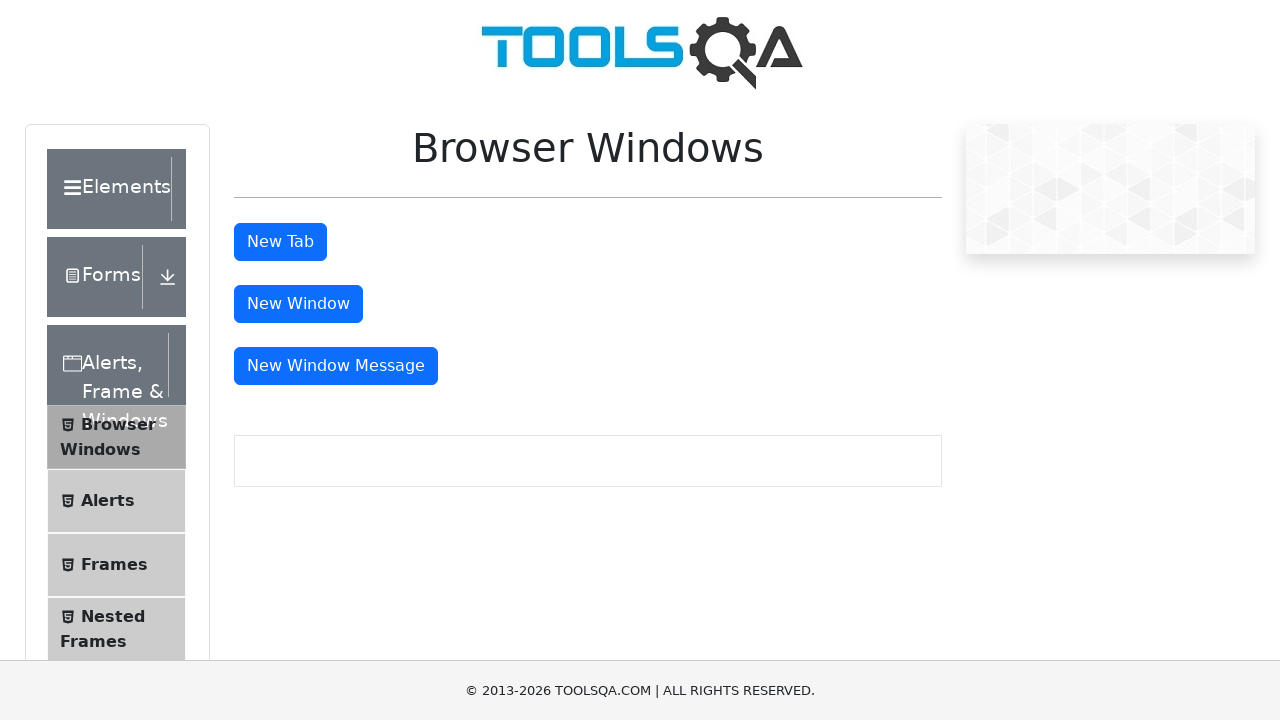

Clicked 'New Tab' button and new tab opened at (280, 242) on #tabButton
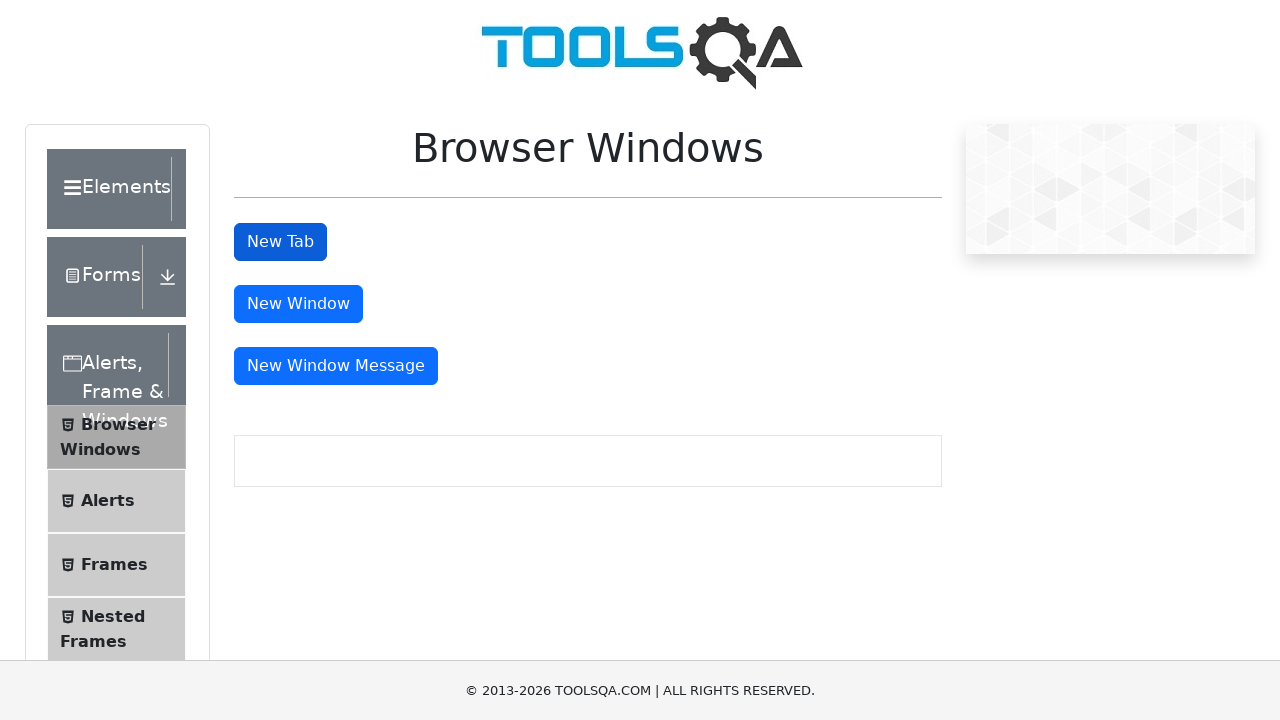

New tab loaded completely
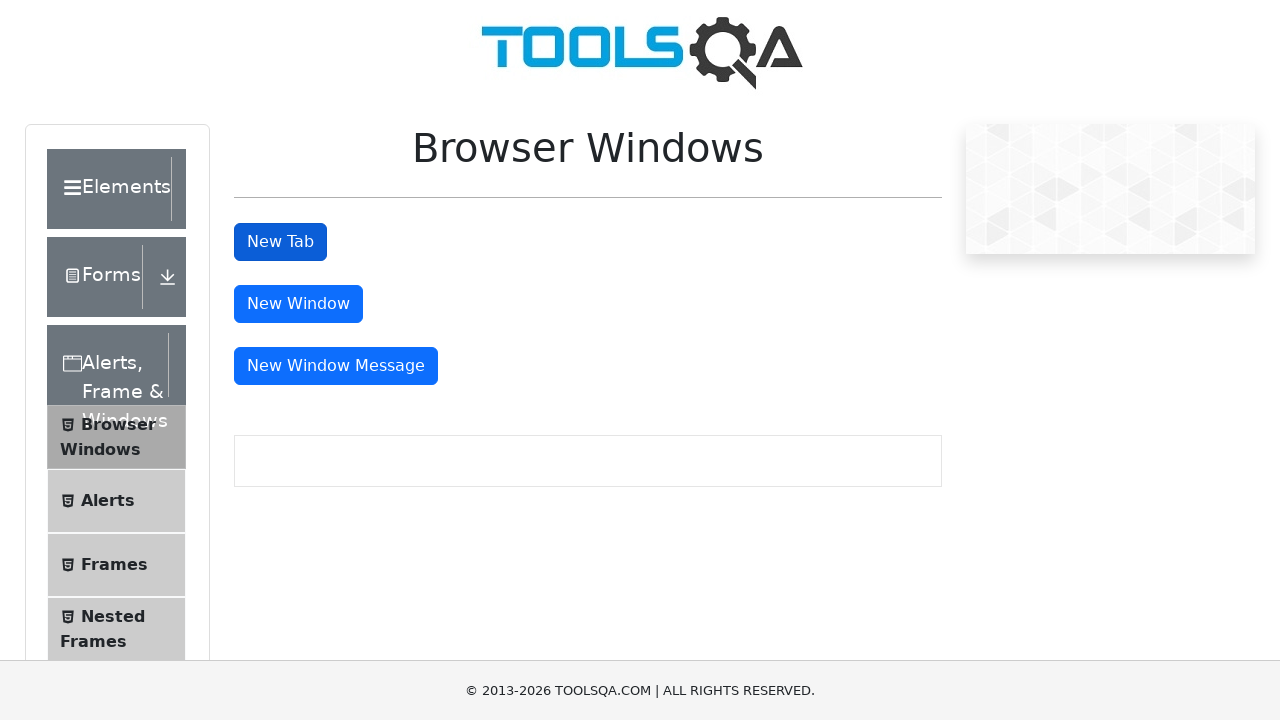

Located sample heading element in new tab
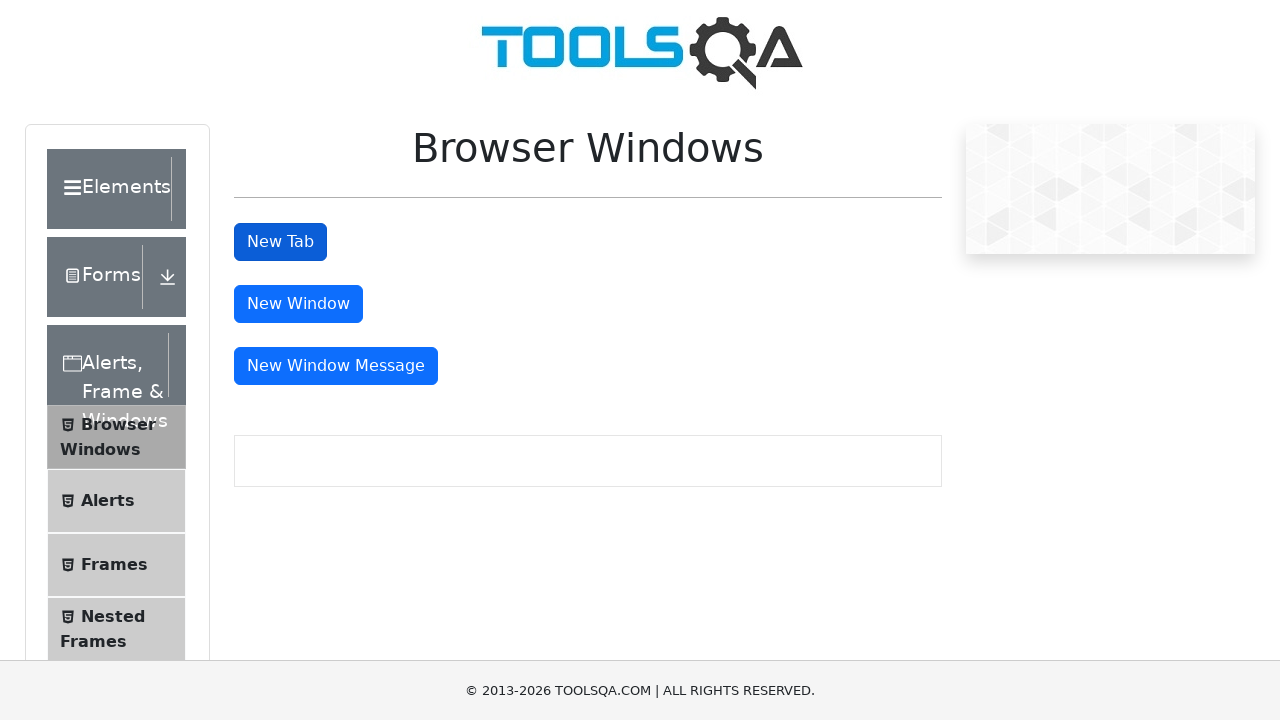

Verified new tab contains expected text 'This is a sample page'
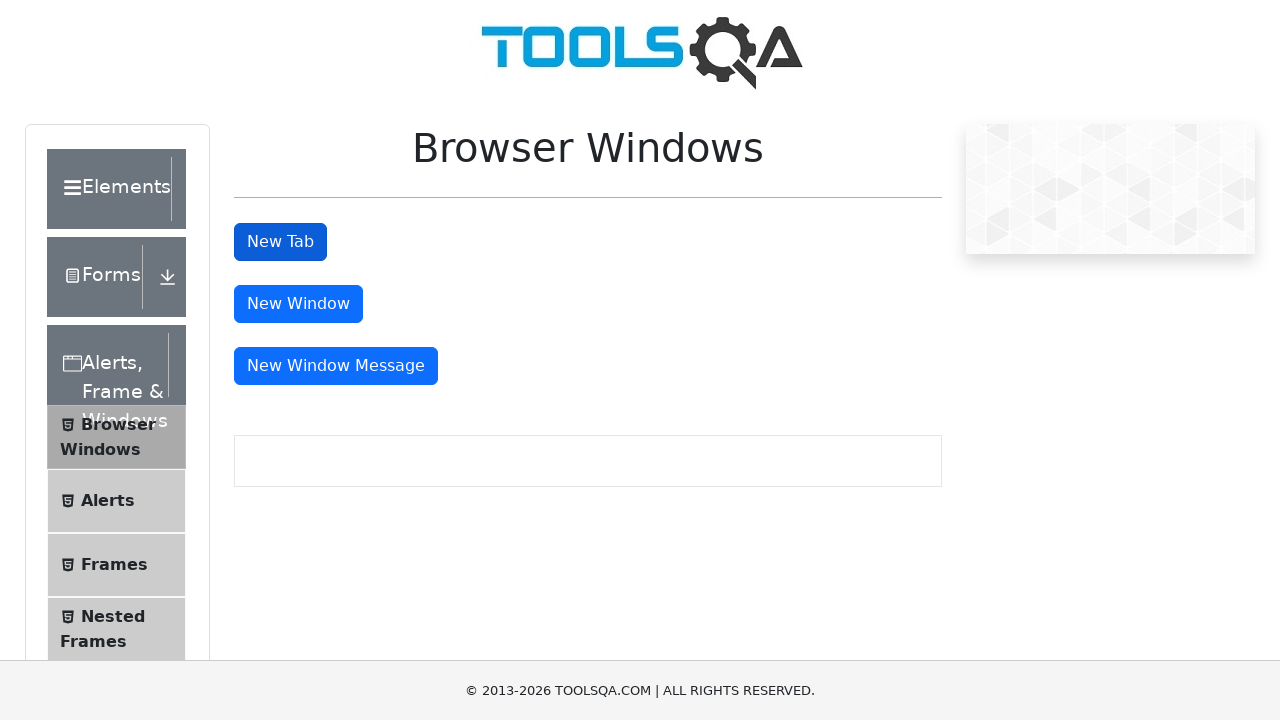

Closed new tab
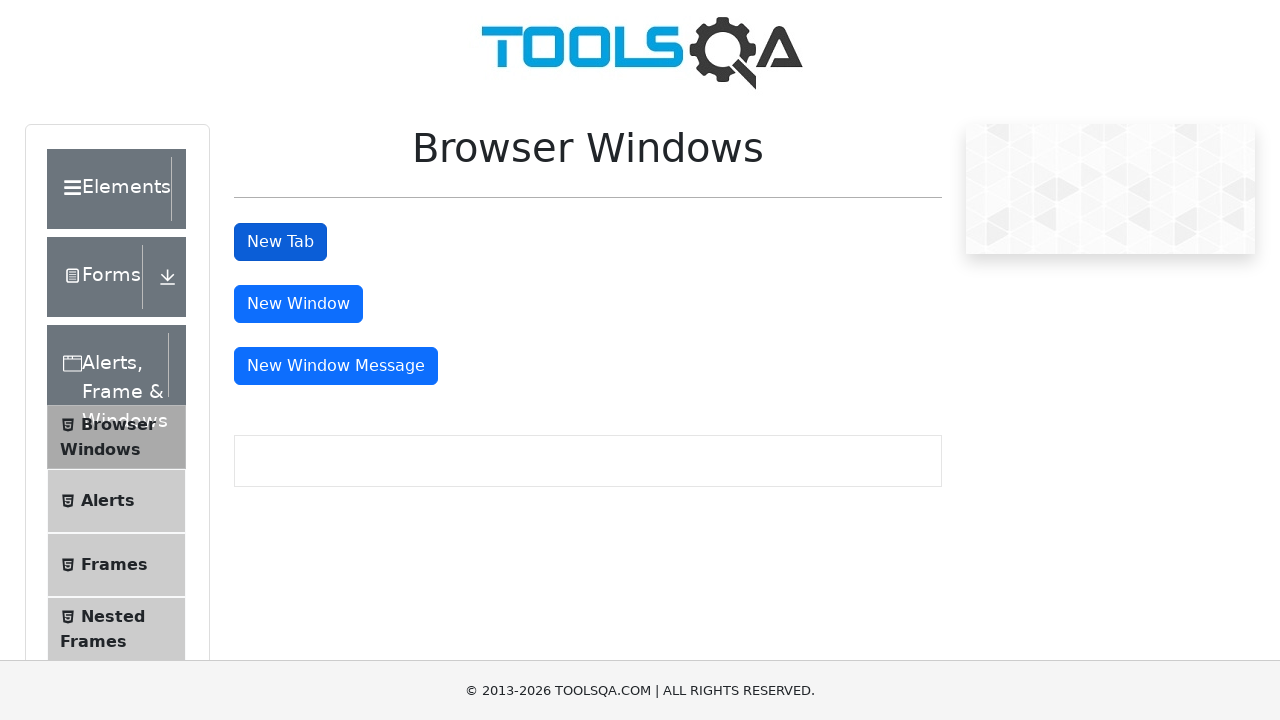

Clicked 'New Window' button and new window opened at (298, 304) on #windowButton
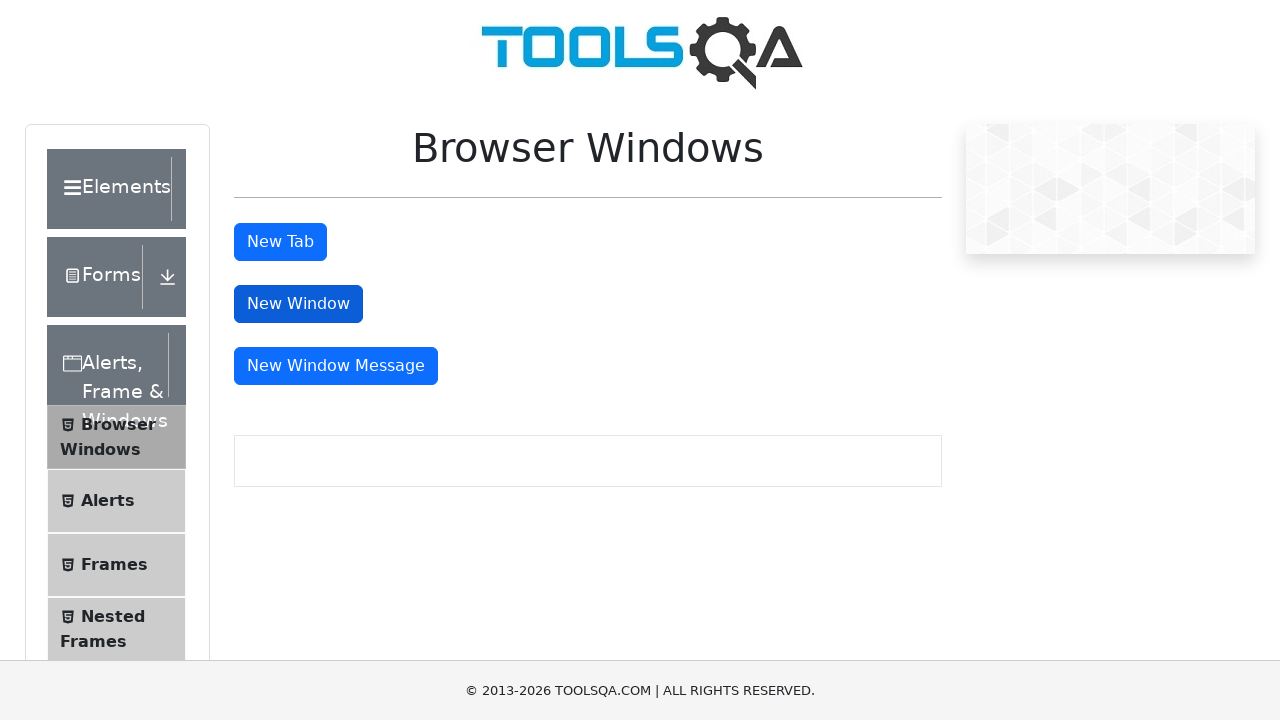

New window loaded completely
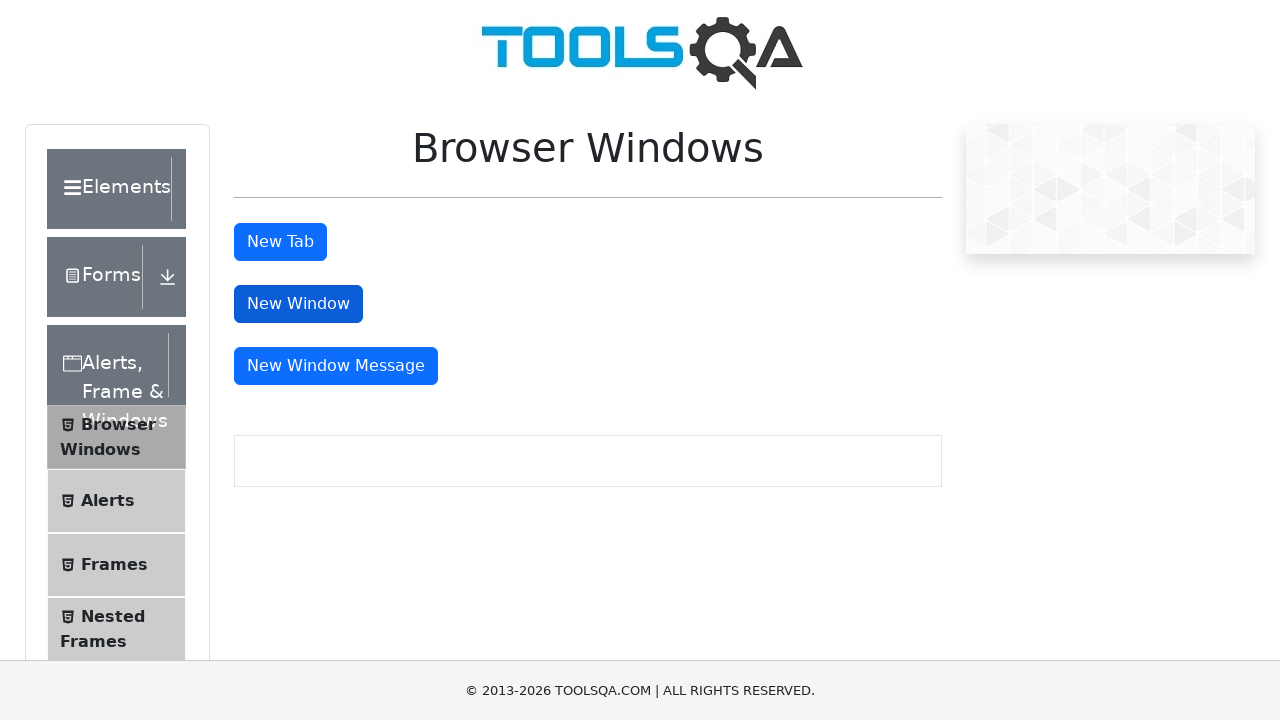

Located sample heading element in new window
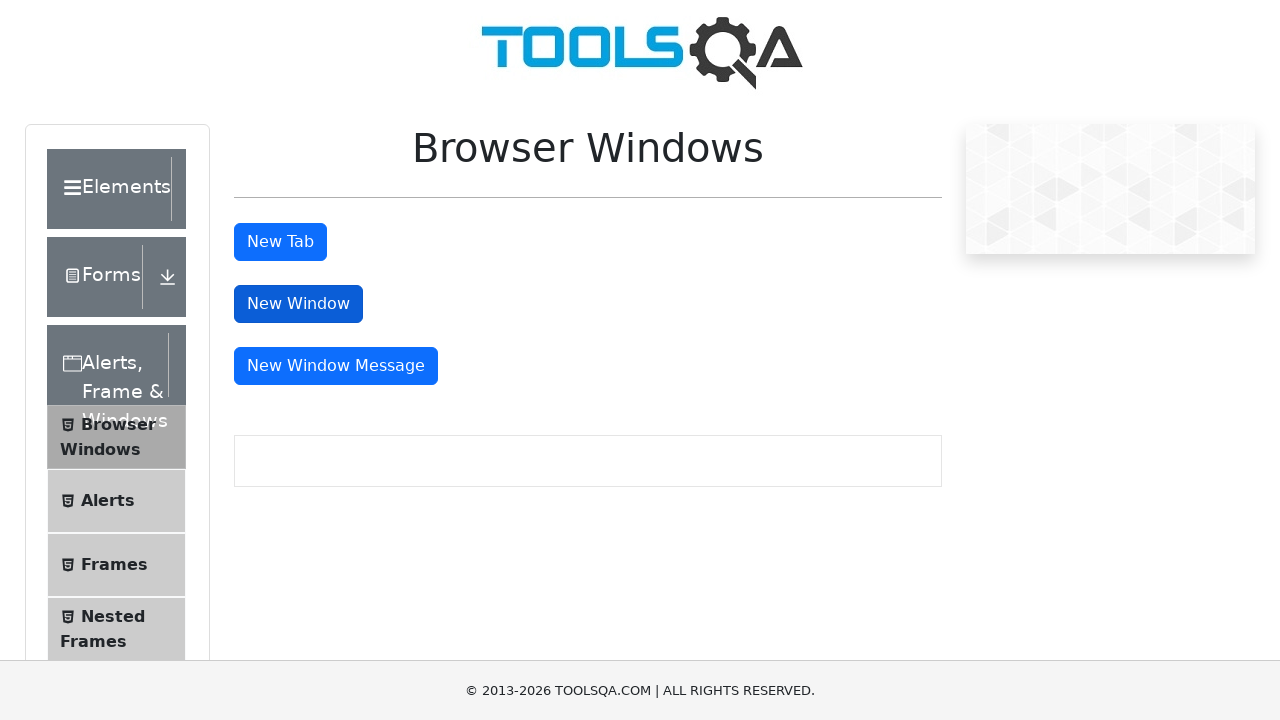

Verified new window contains expected text 'This is a sample page'
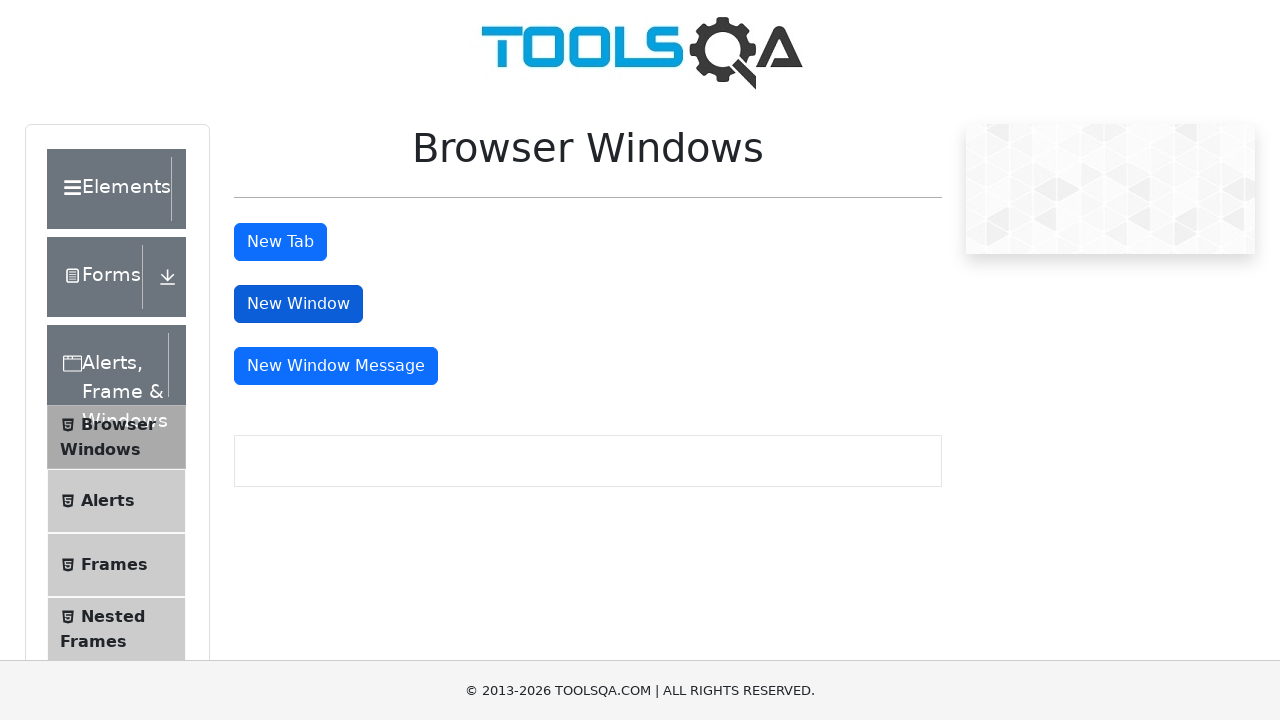

Closed new window
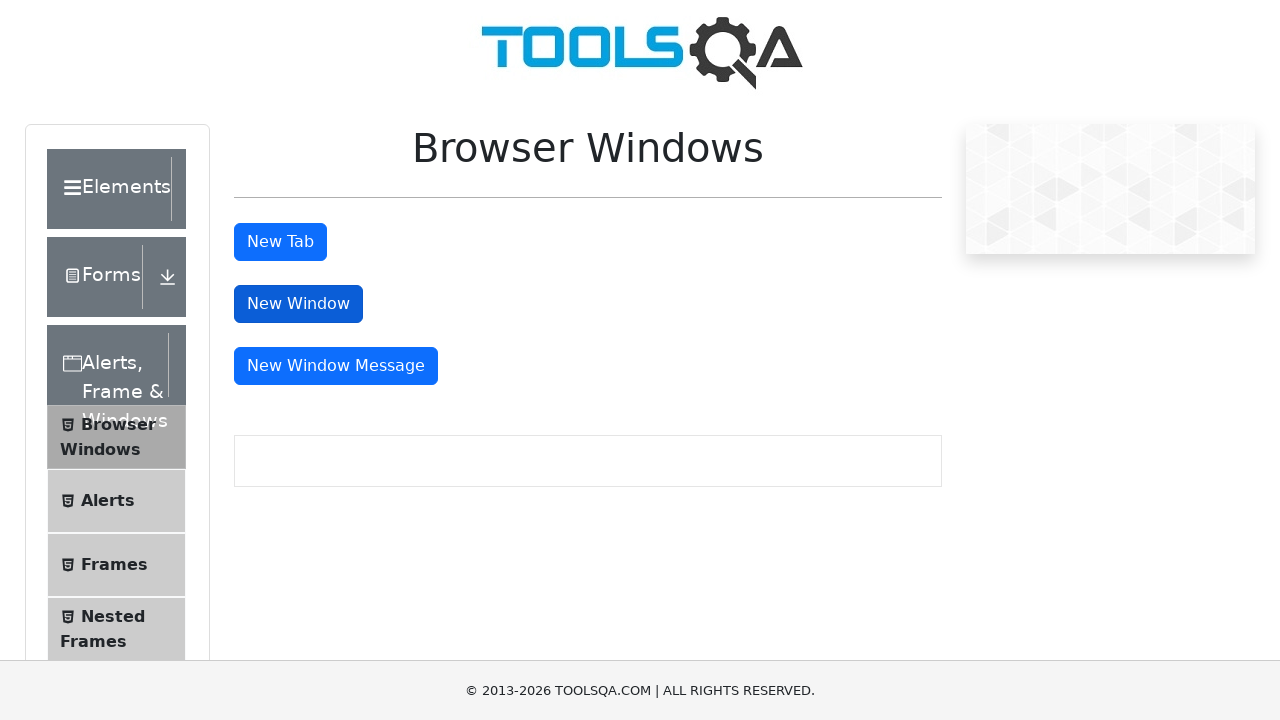

Clicked 'New Window Message' button and new window opened at (336, 366) on #messageWindowButton
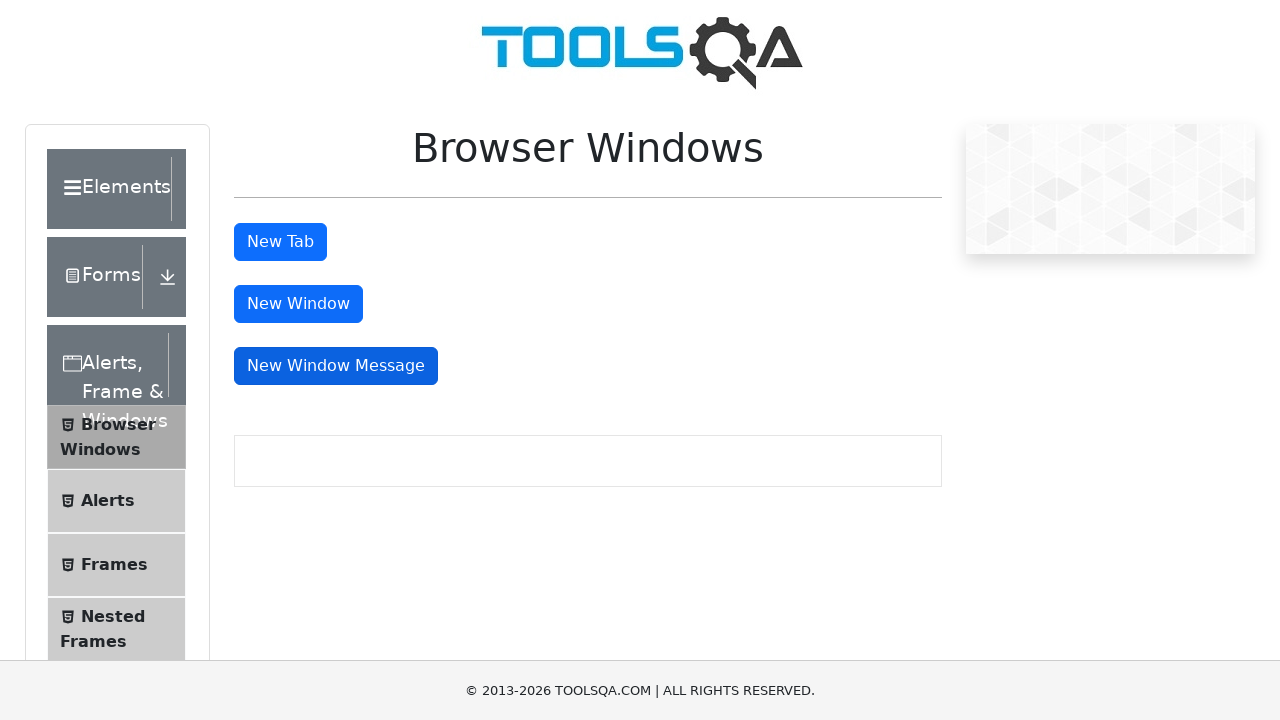

New message window loaded completely
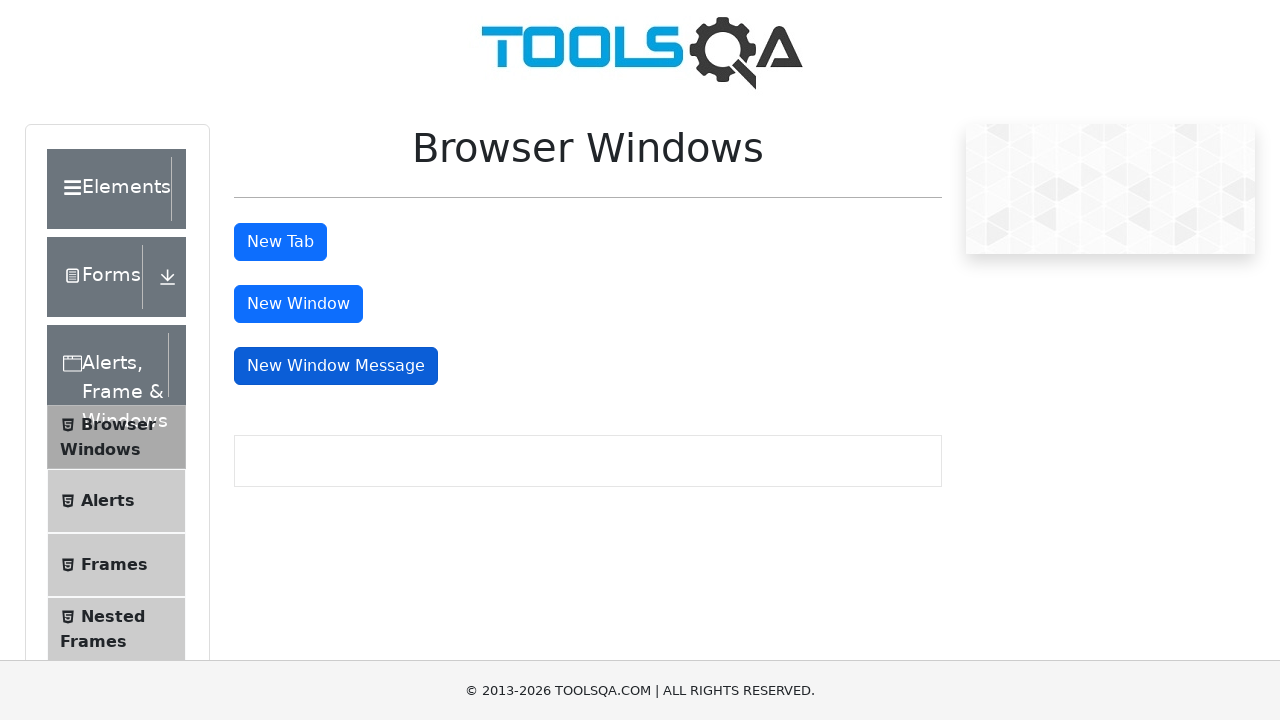

Confirmed new window opened successfully
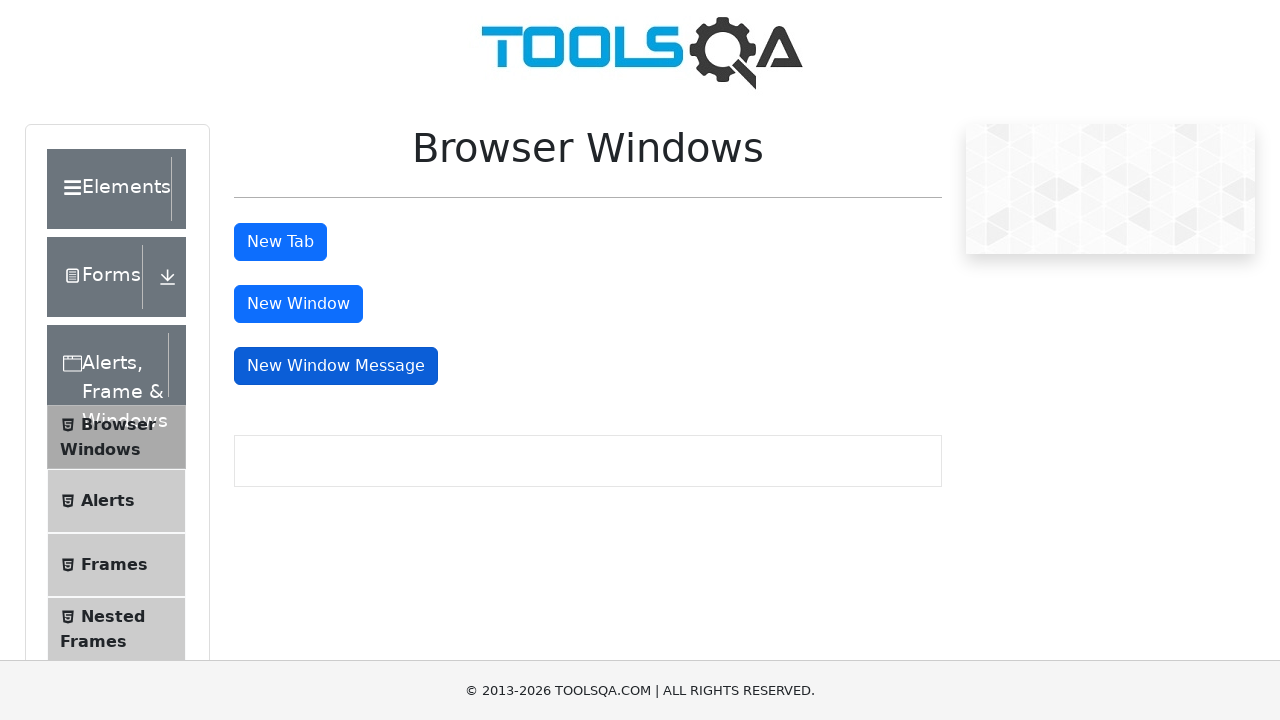

Closed new message window
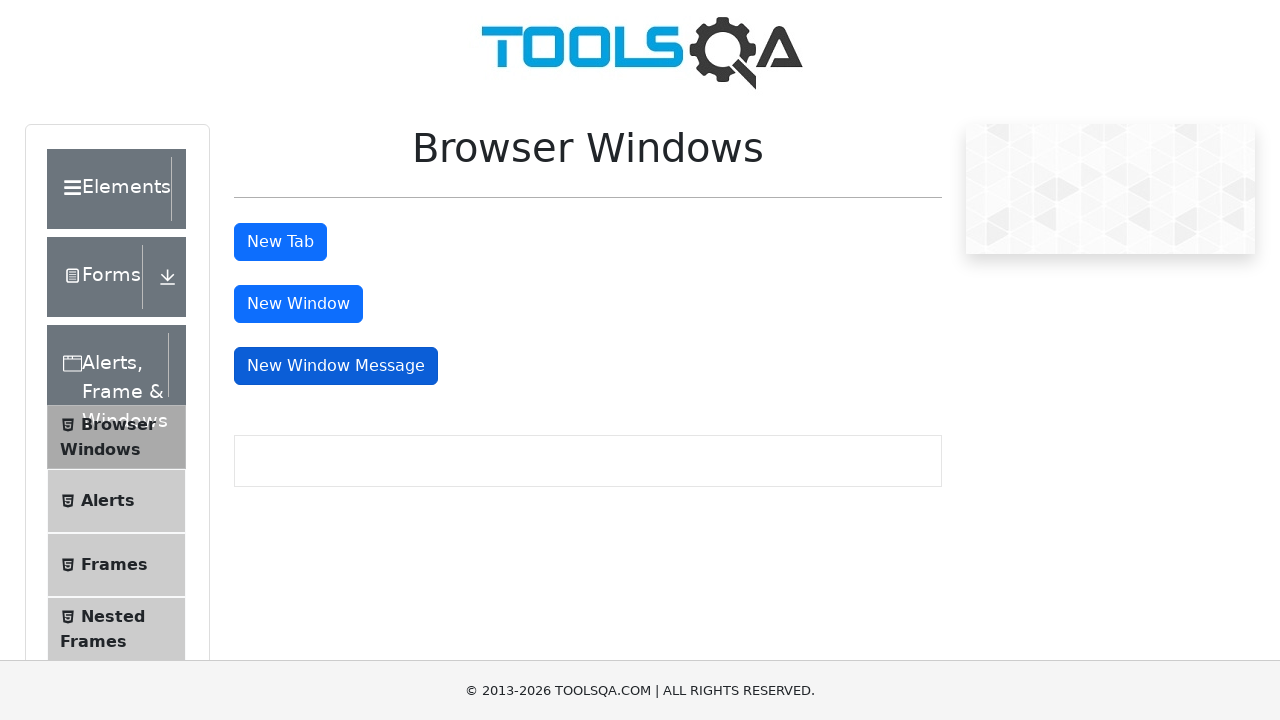

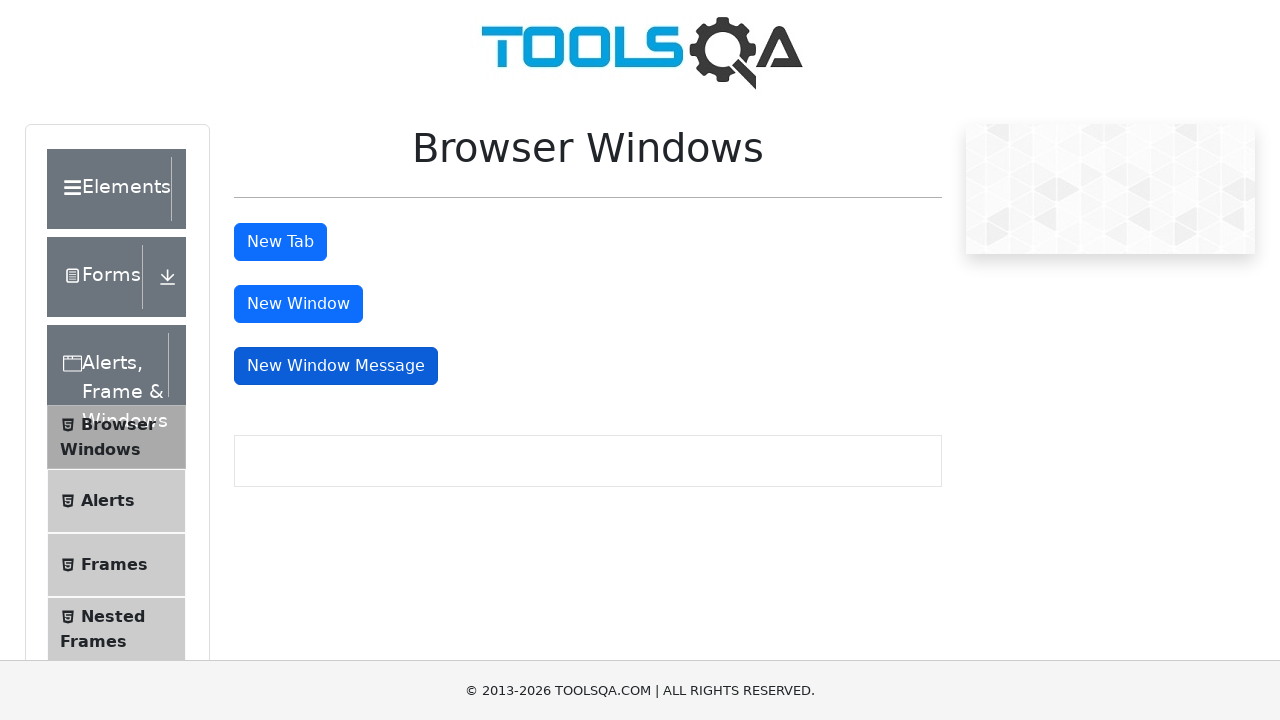